Tests search functionality on testotomasyonu.com by searching for "phone", clicking on the first product result, and verifying the product is in stock

Starting URL: https://testotomasyonu.com

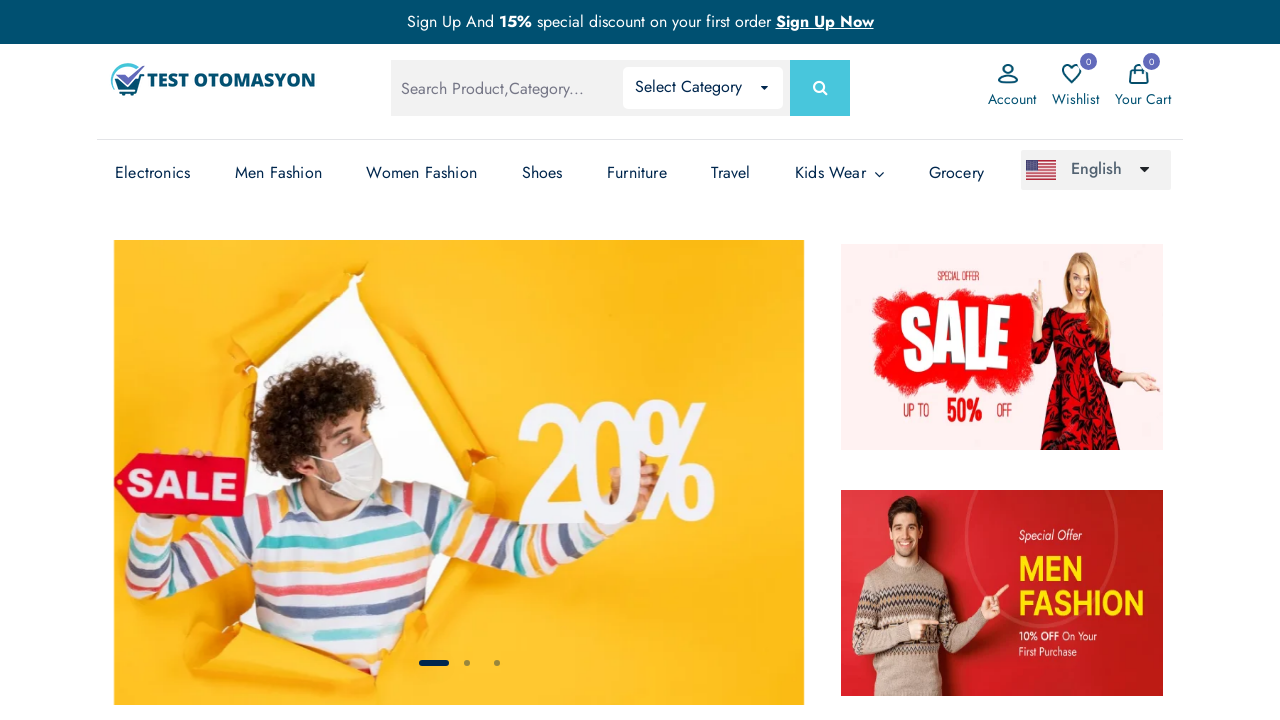

Filled search box with 'phone' on input#global-search
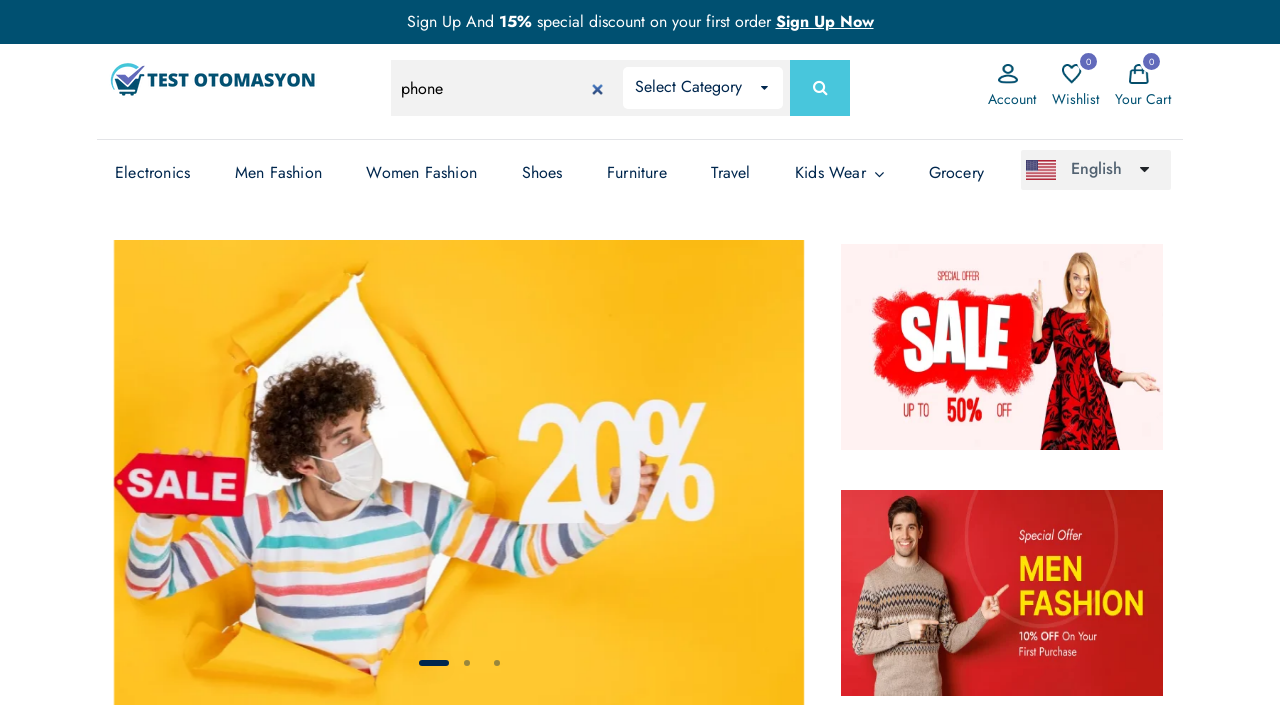

Pressed Enter to search for 'phone' on input#global-search
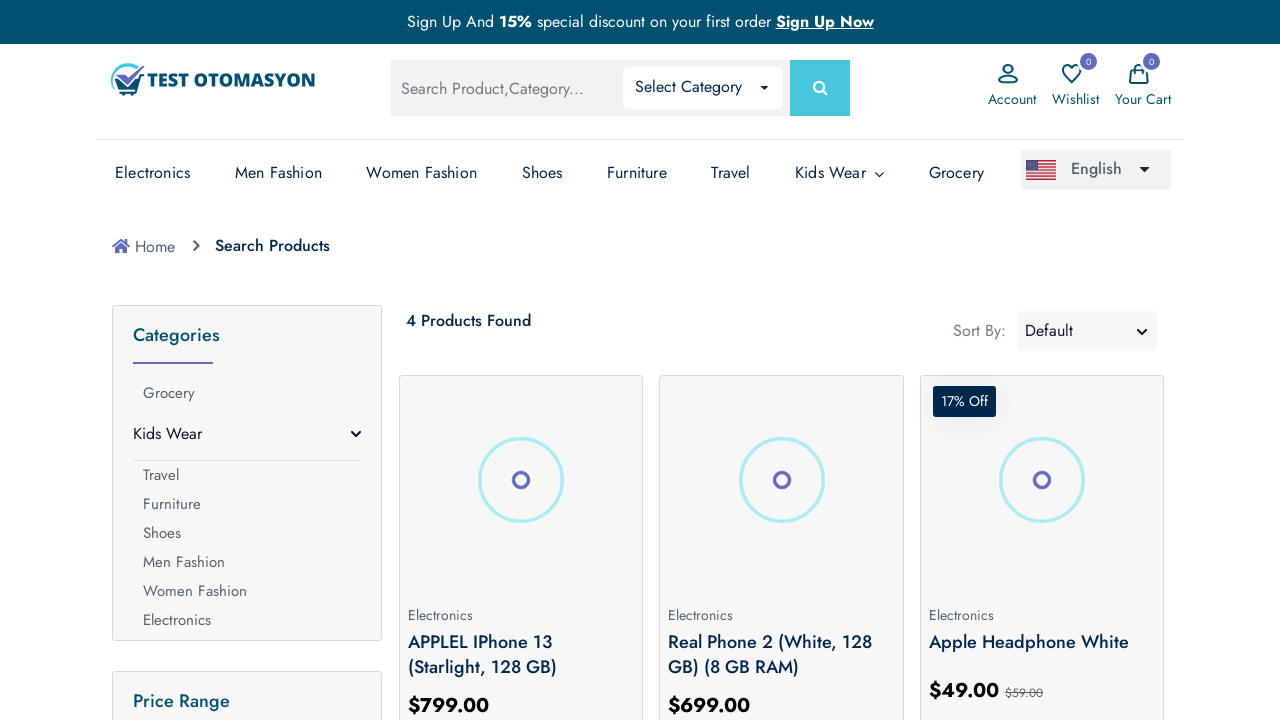

Search results loaded successfully
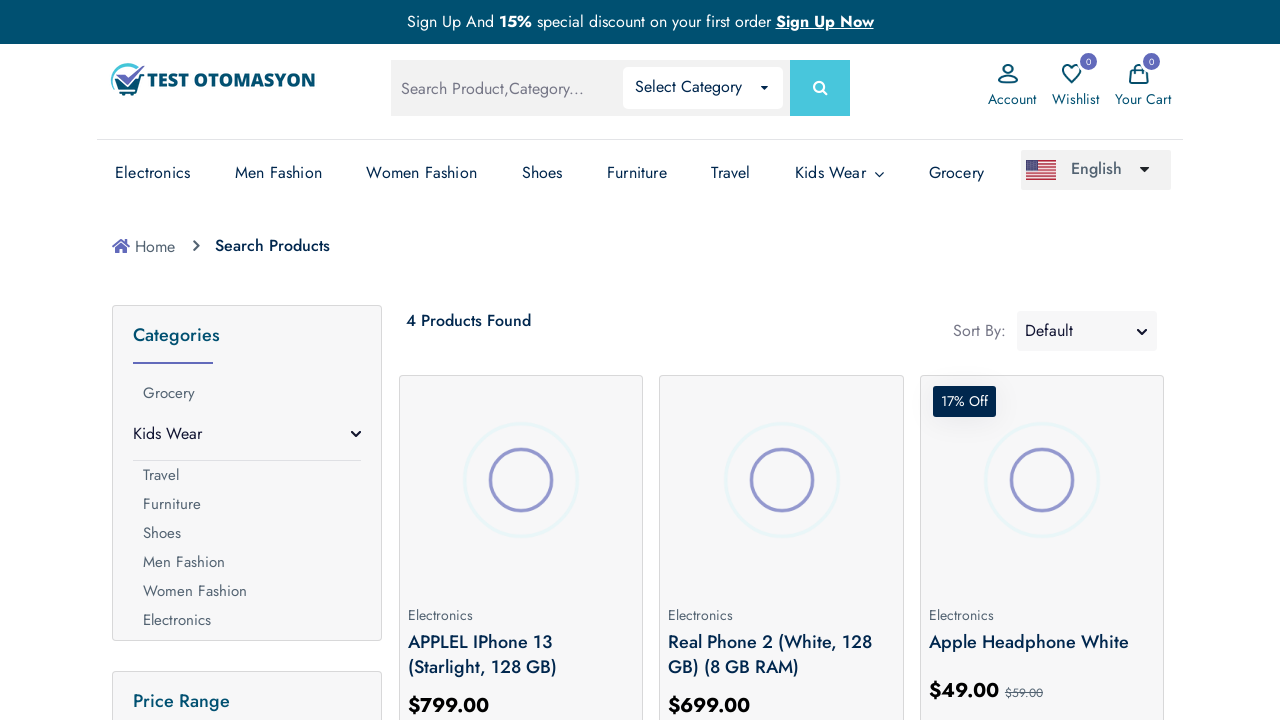

Clicked on the first product in search results at (521, 540) on (//div[@class='product-box my-2  py-1'])[1]
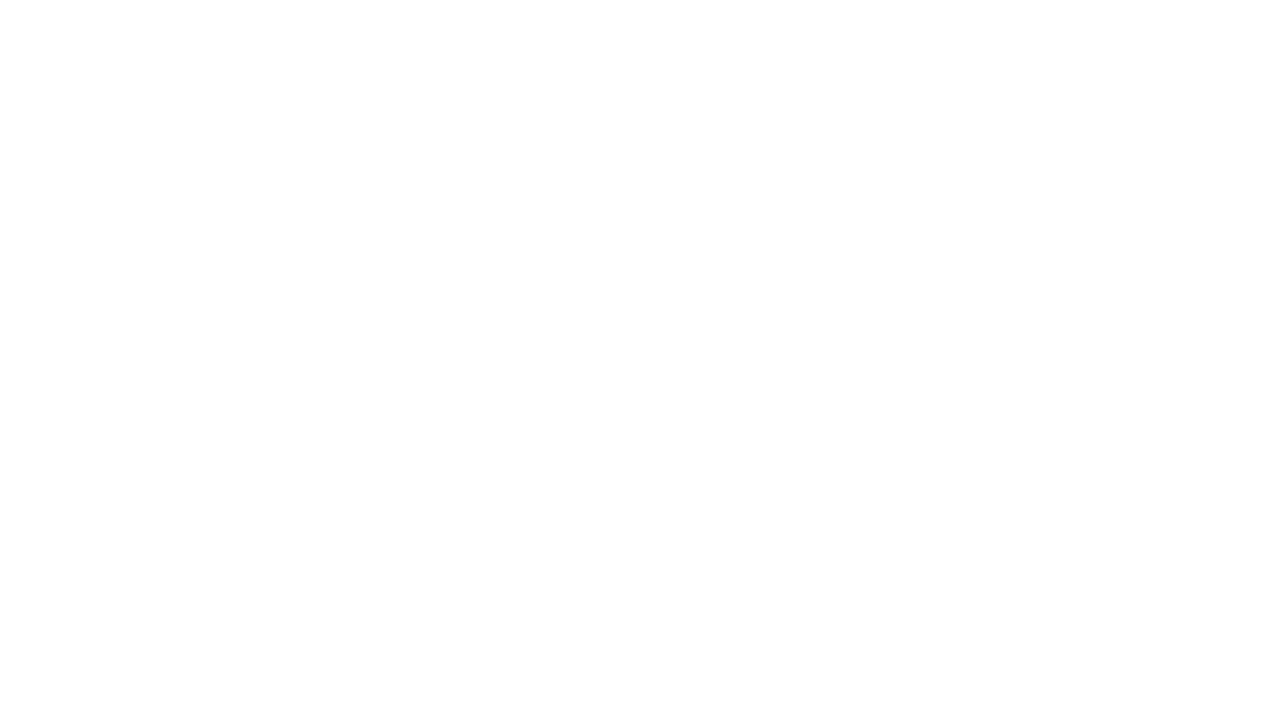

Product detail page loaded and stock status verified
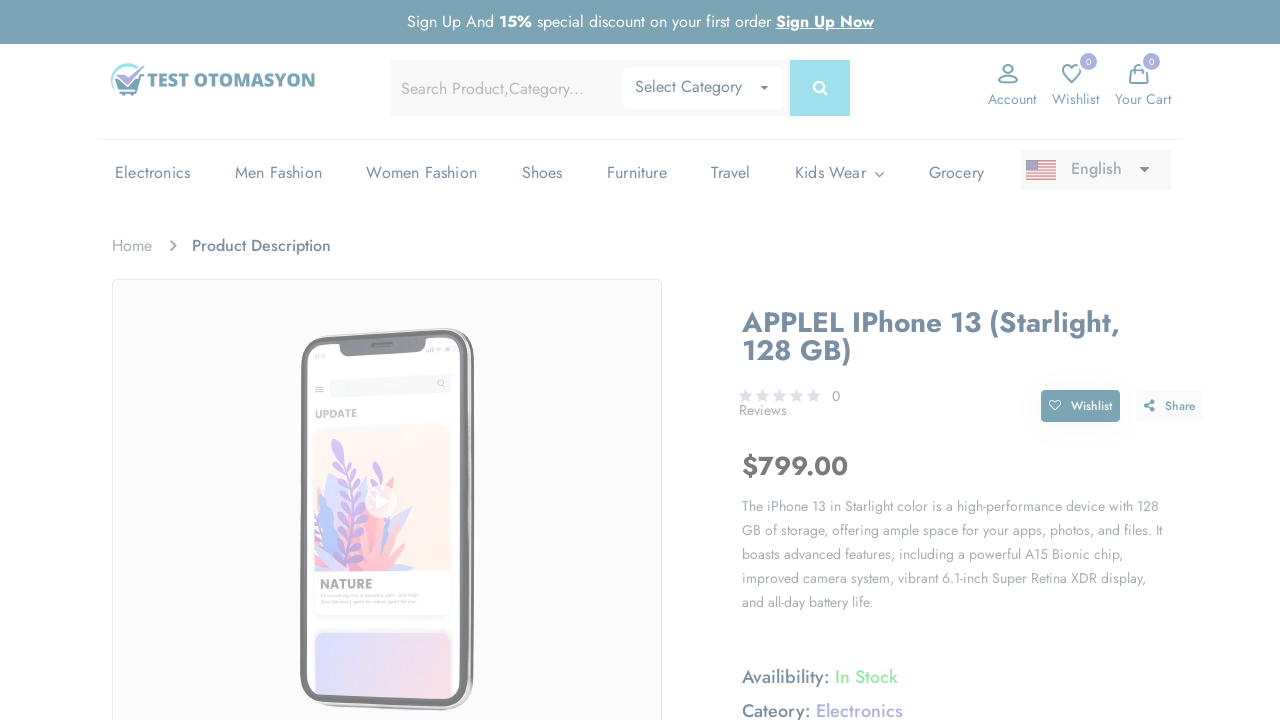

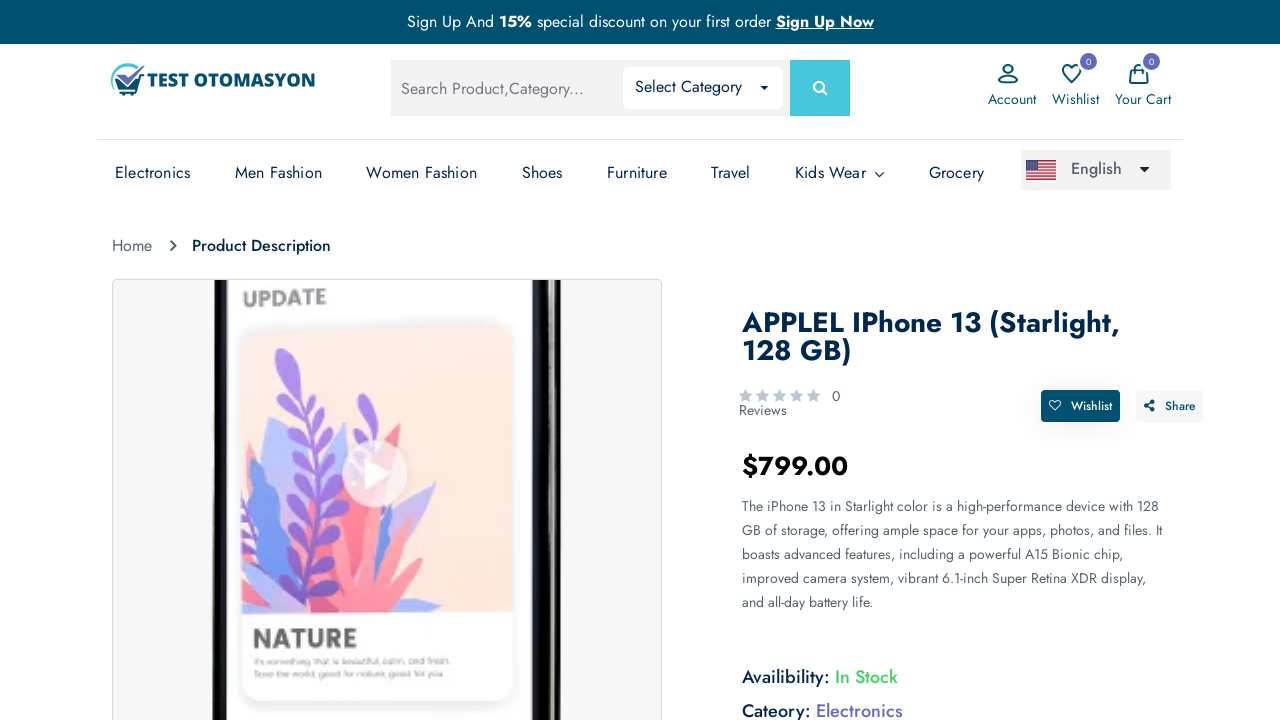